Tests click functionality by navigating to a page, clicking on 'Add/Remove Elements' link, then clicking the 'Add Element' button

Starting URL: https://the-internet.herokuapp.com/

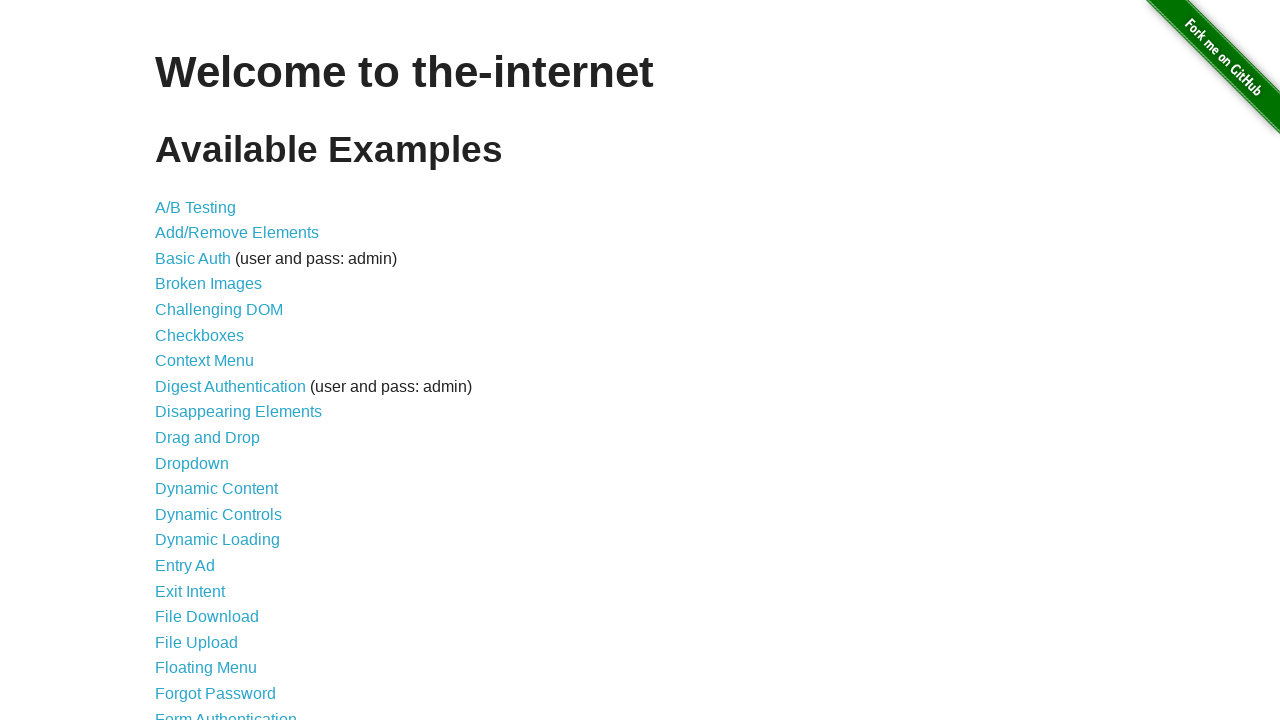

Clicked on 'Add/Remove Elements' link at (237, 233) on text=Add/Remove Elements
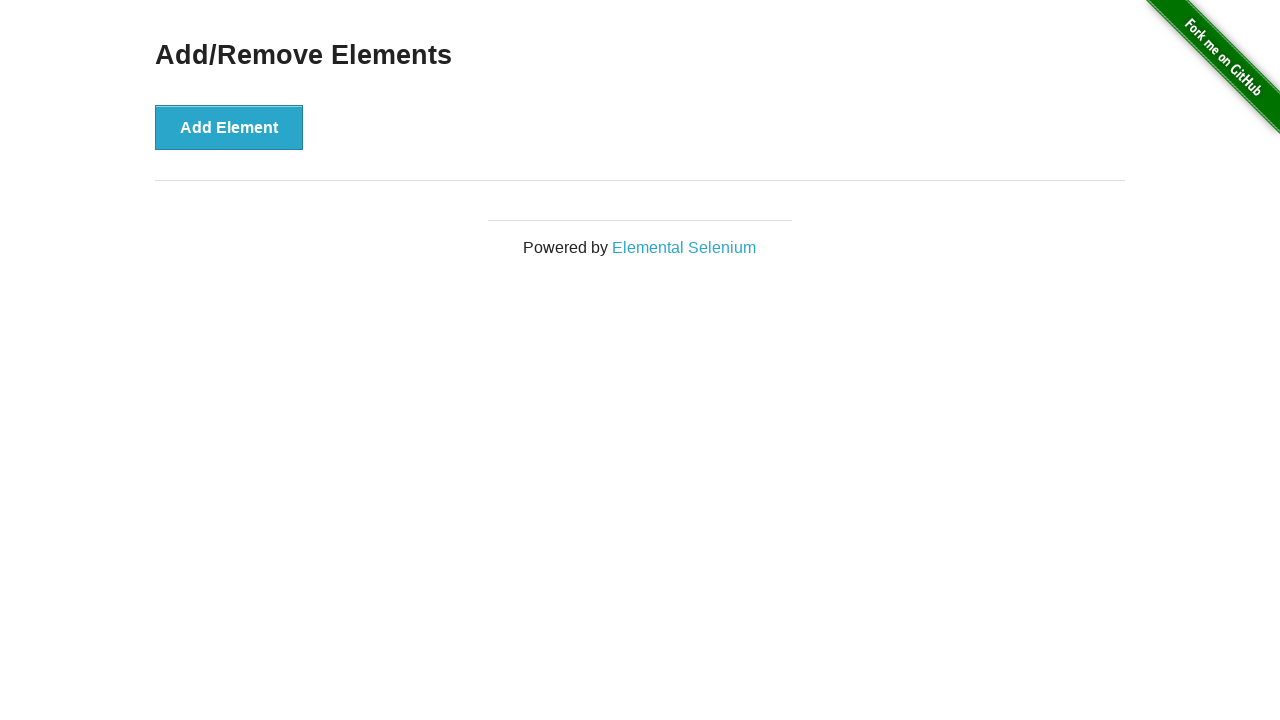

Clicked on 'Add Element' button at (229, 127) on text=Add Element
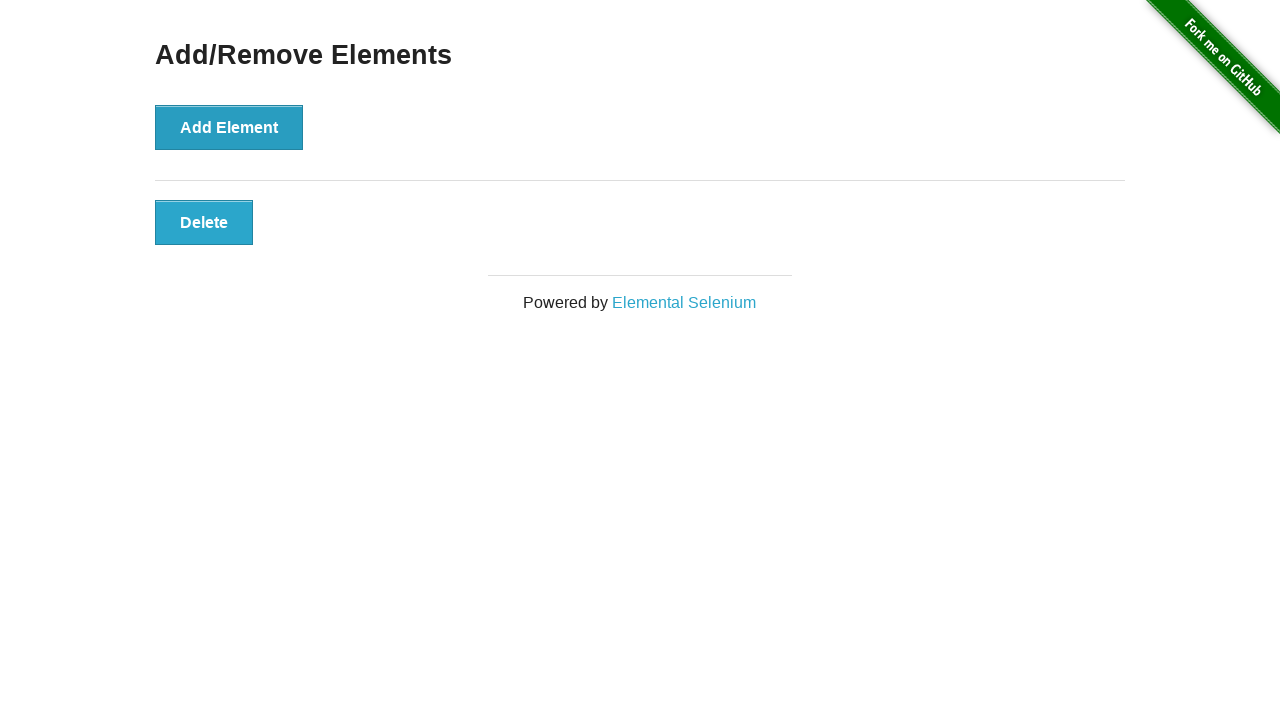

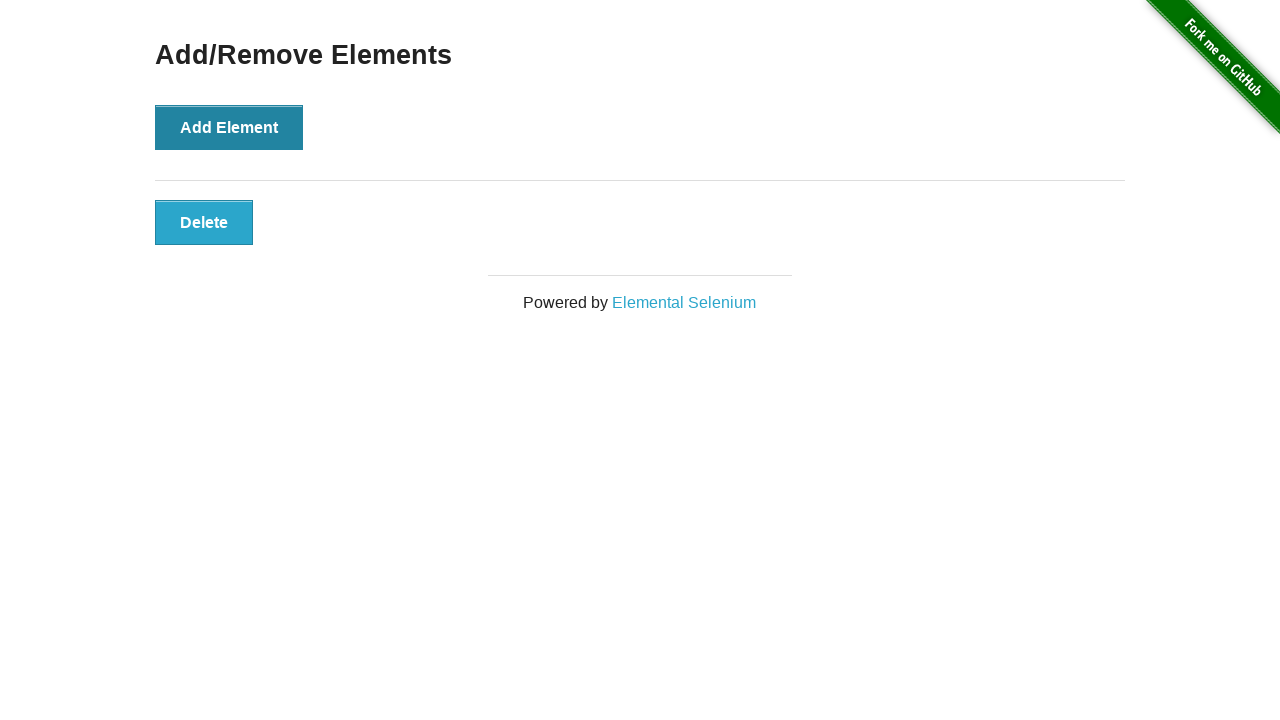